Tests radio button handling by clicking on a specific radio button

Starting URL: http://omayo.blogspot.com

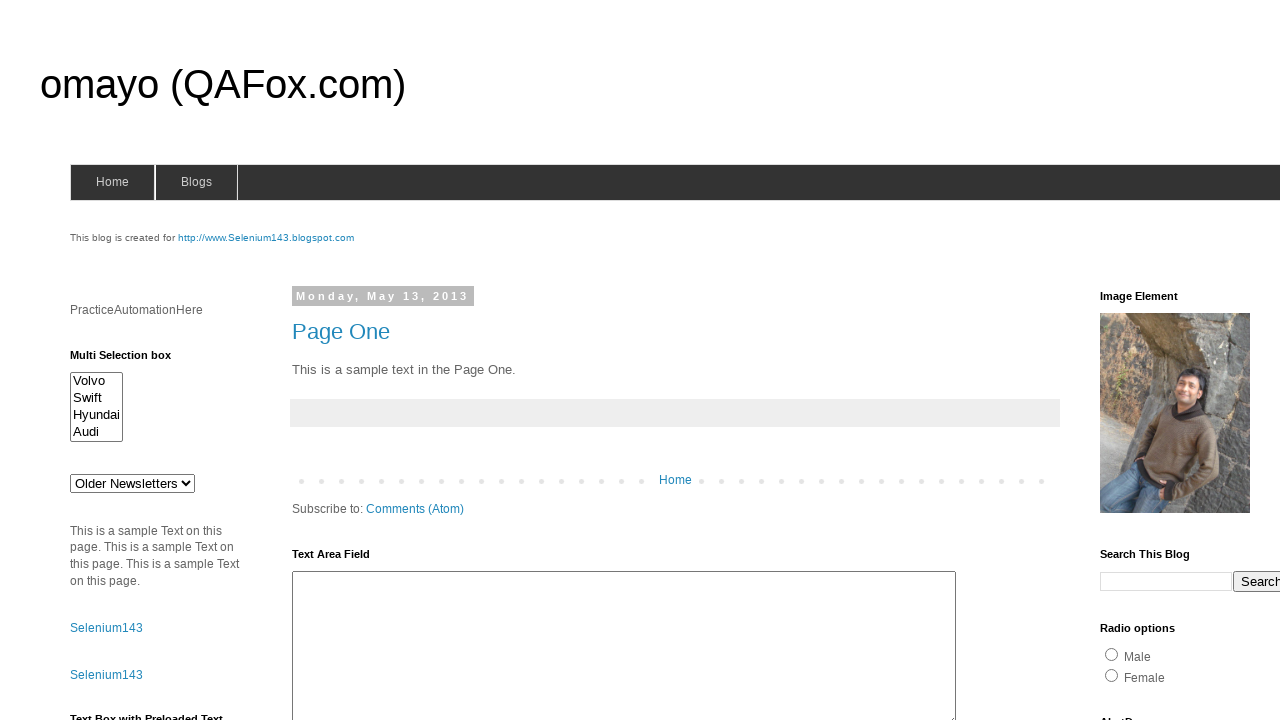

Clicked on radio button with id 'radio2' at (1112, 675) on input[id='radio2']
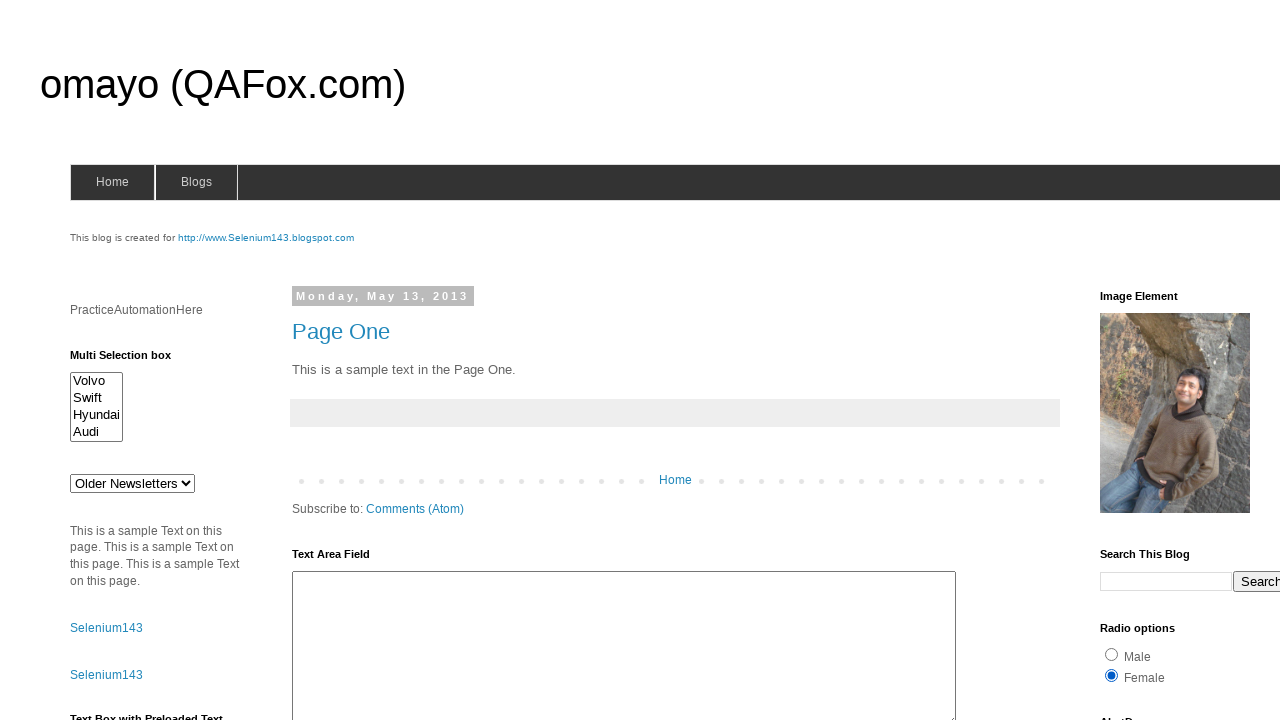

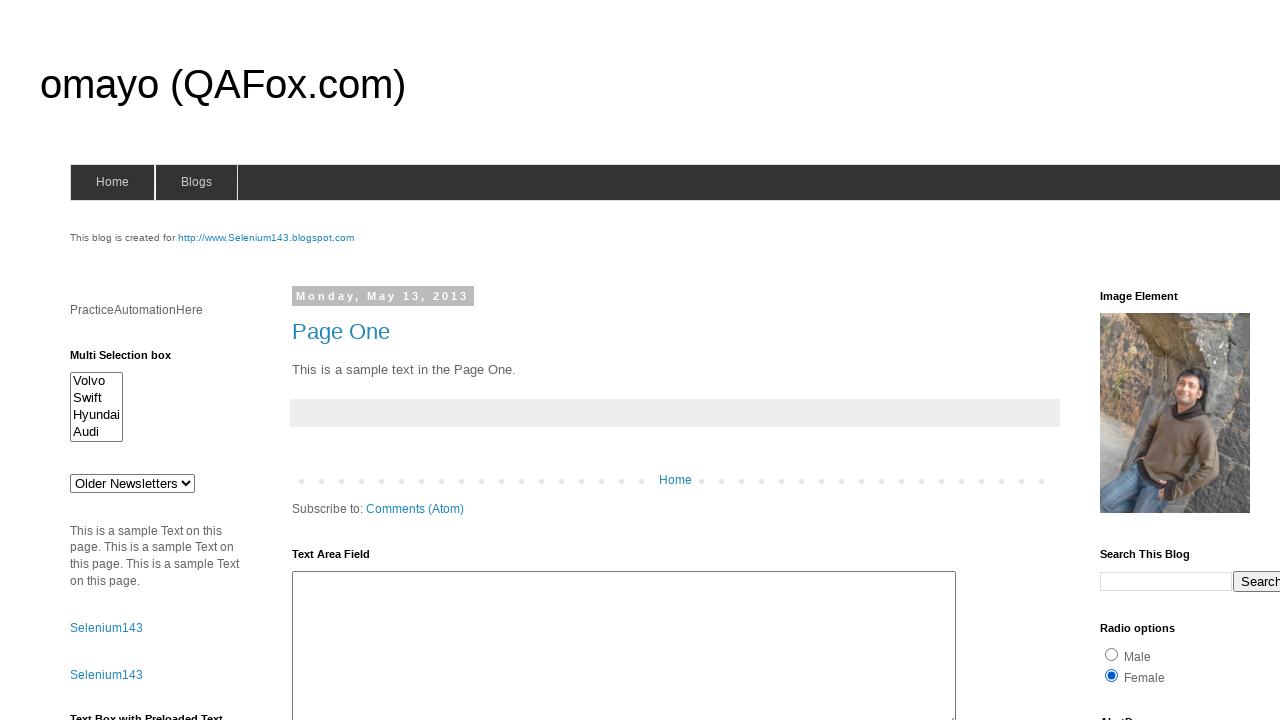